Tests dynamic control visibility by checking if a checkbox is displayed, removing it, and verifying it's no longer displayed

Starting URL: https://training-support.net/webelements/dynamic-controls

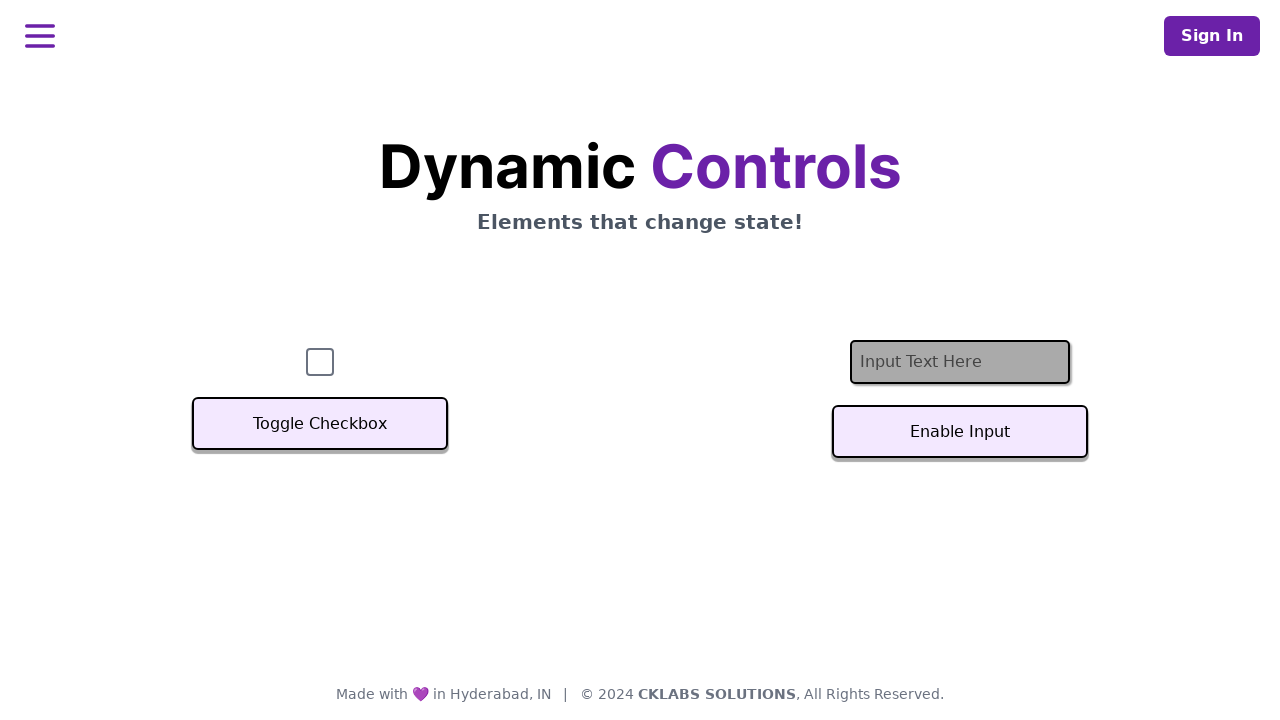

Navigated to dynamic controls test page
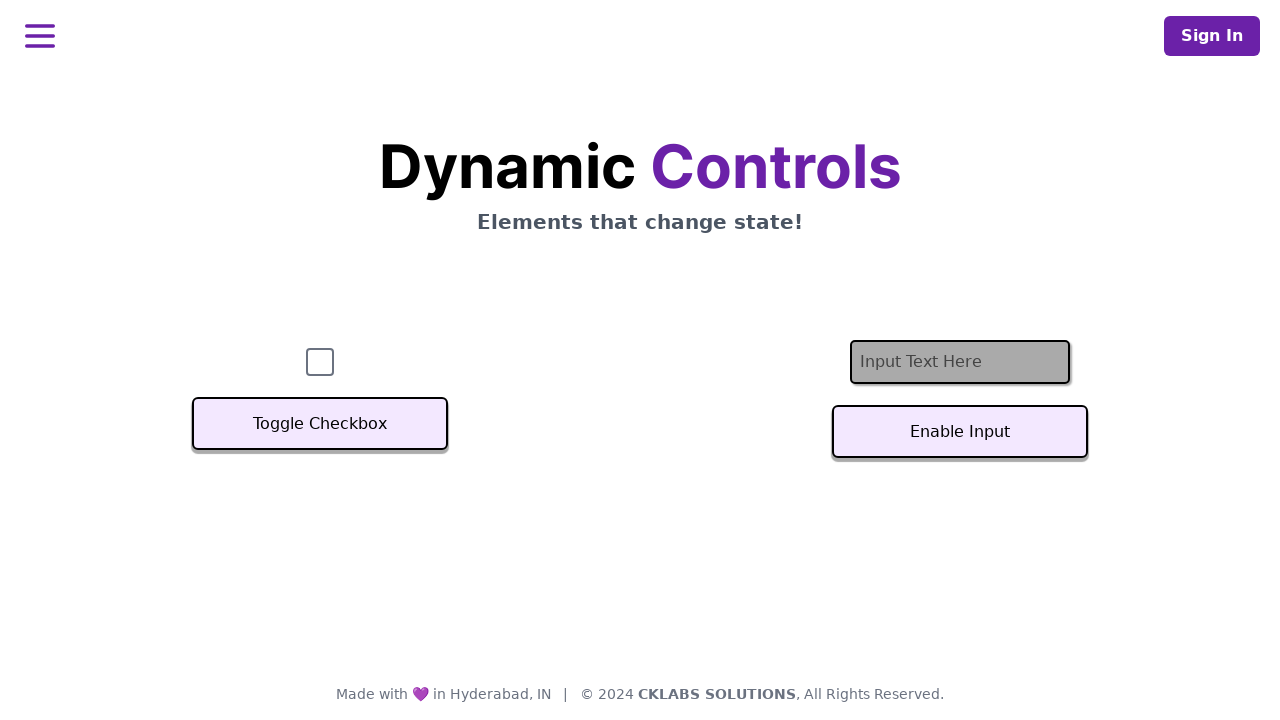

Located checkbox element
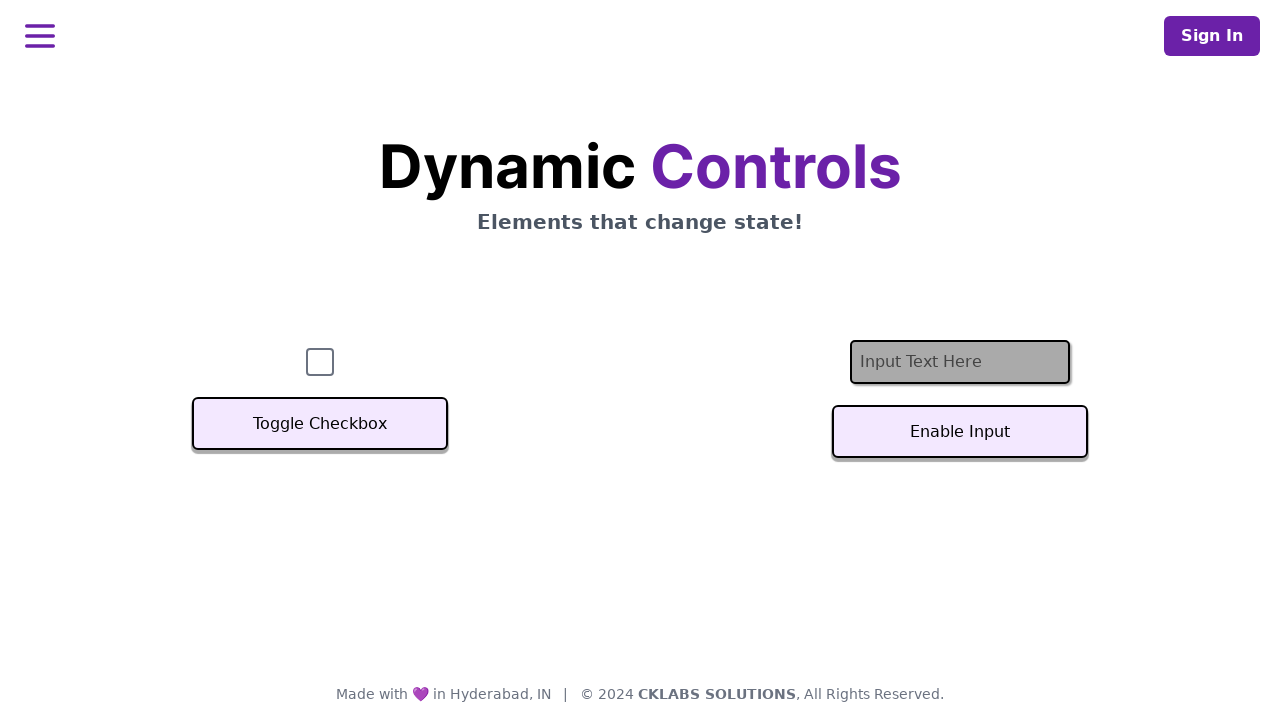

Verified checkbox is initially displayed: True
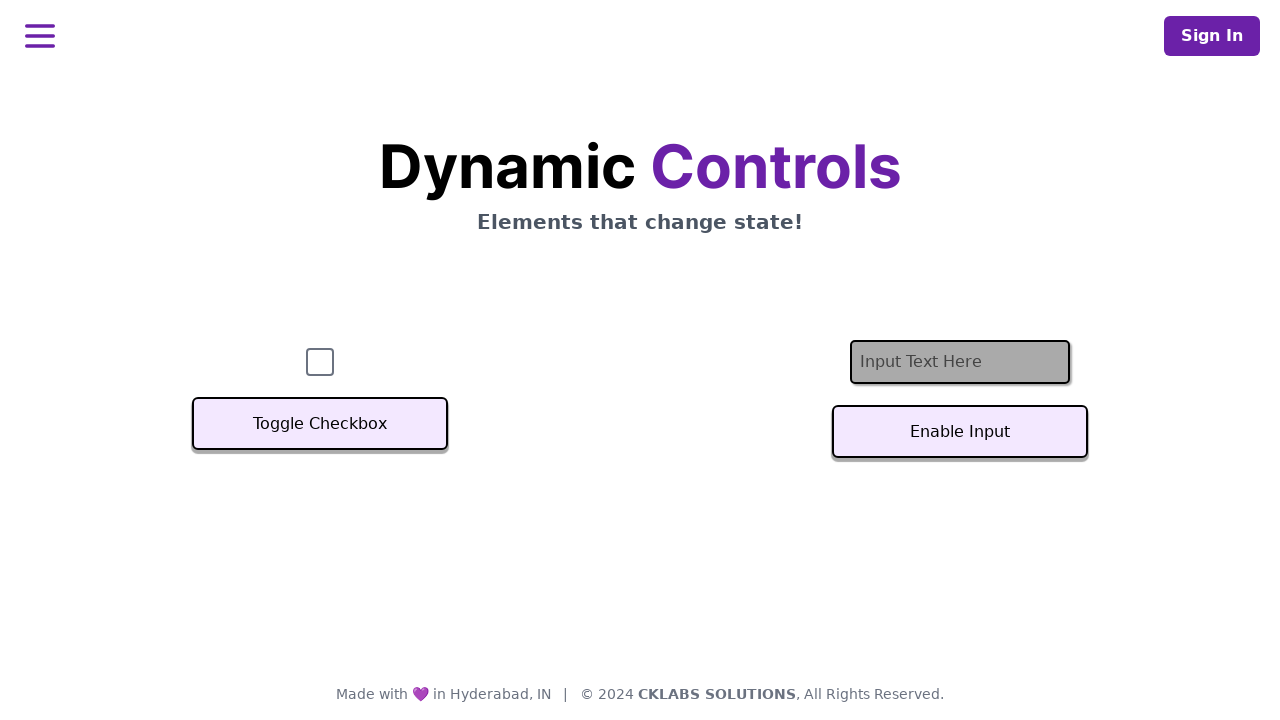

Clicked 'Remove checkbox' button at (320, 424) on button.svelte-sfj3o4
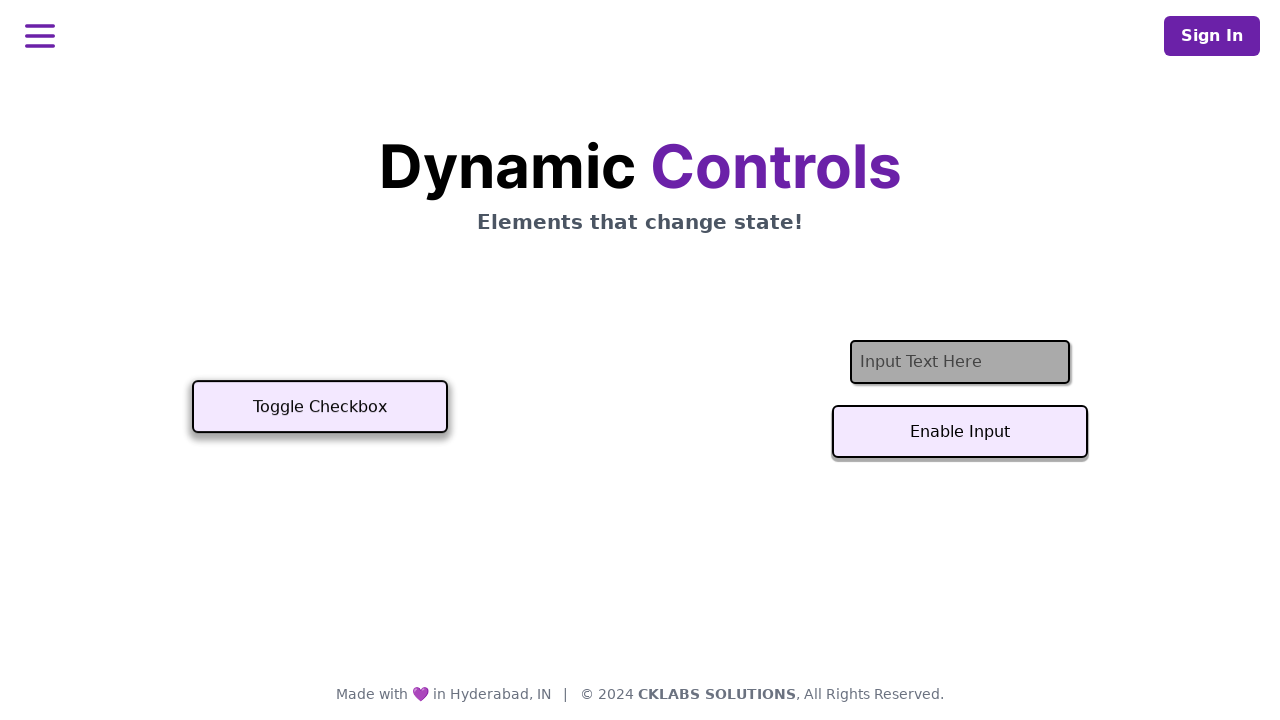

Waited 500ms for checkbox removal to complete
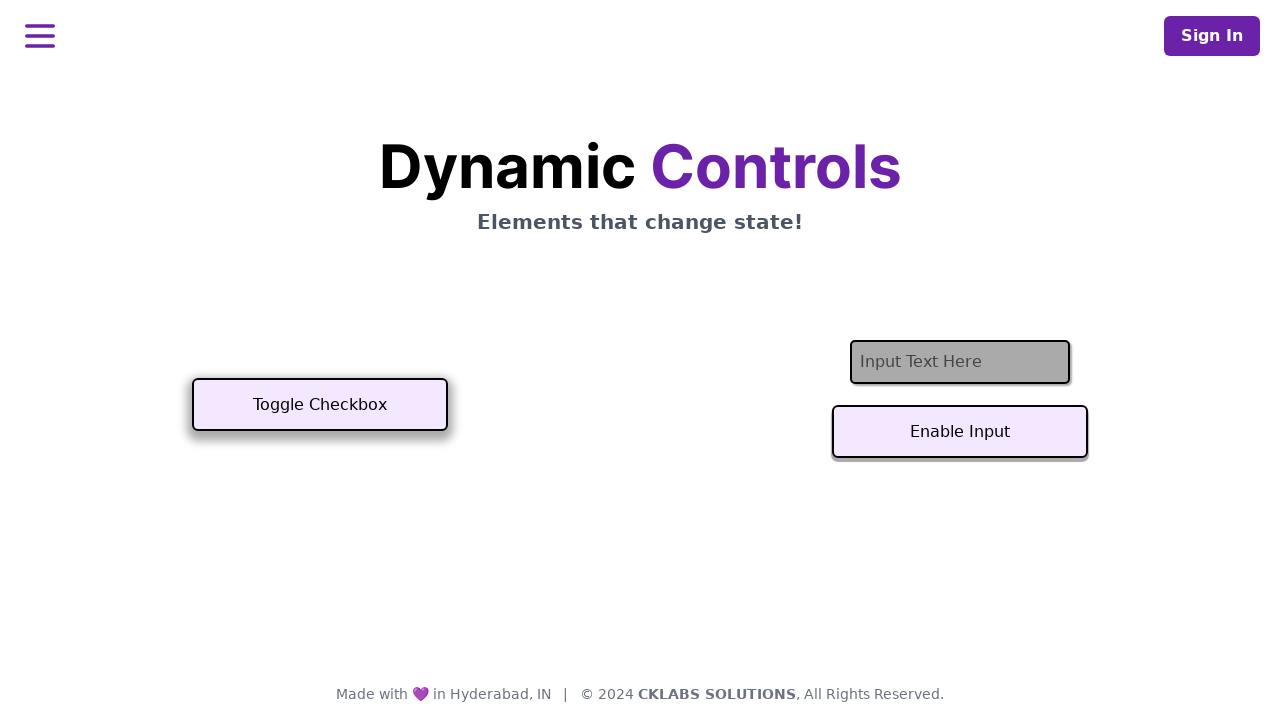

Verified checkbox is no longer displayed after removal: False
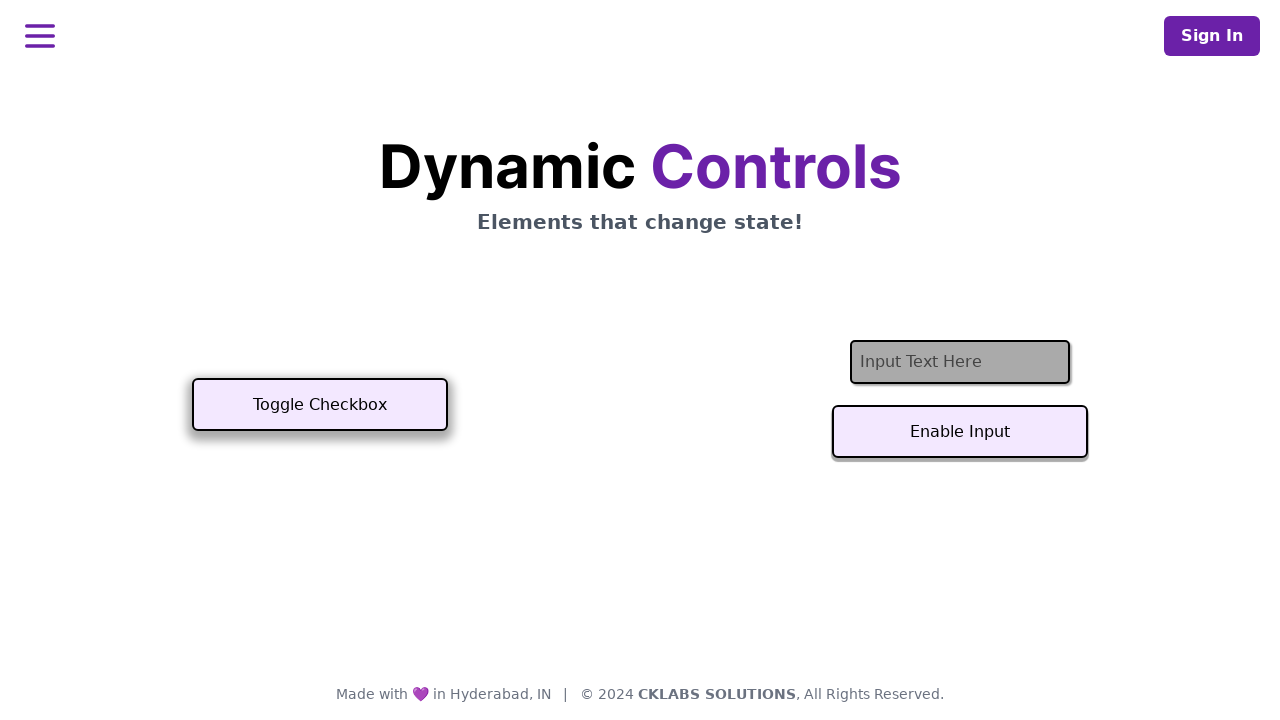

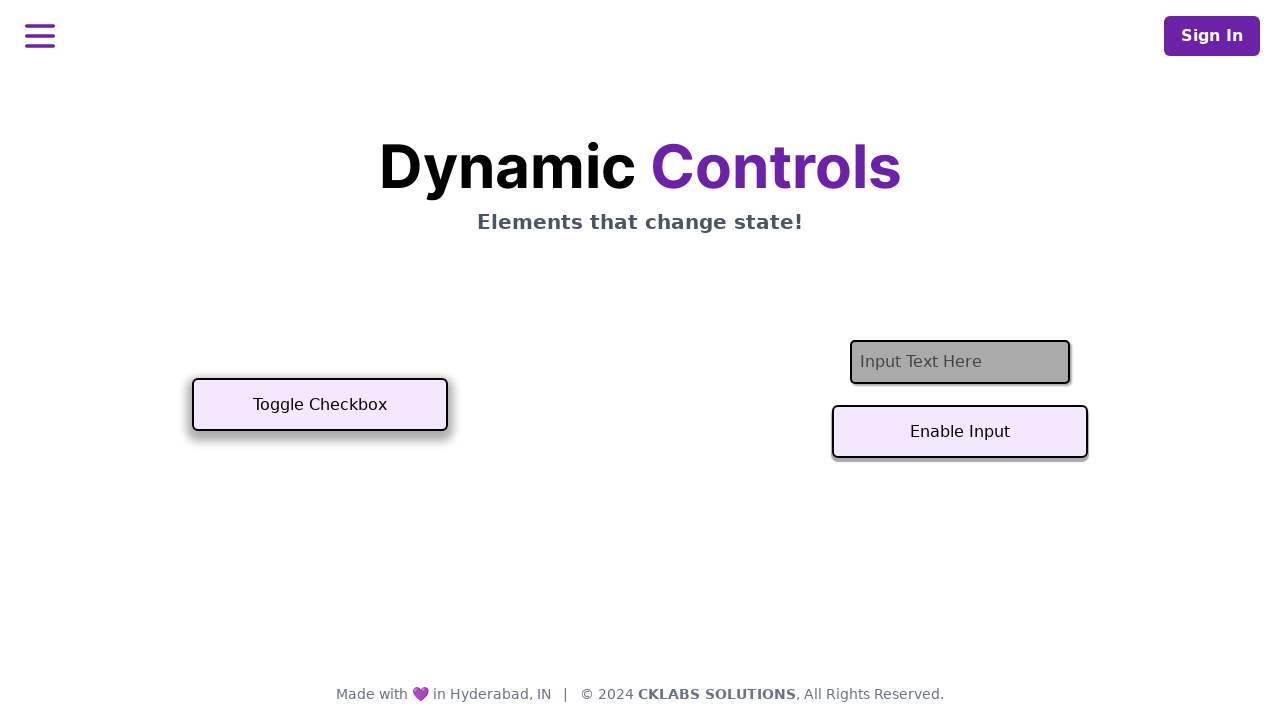